Tests navigation from Restful Booker homepage to Ministry of Testing by clicking on the motpro image link.

Starting URL: http://restful-booker.herokuapp.com/

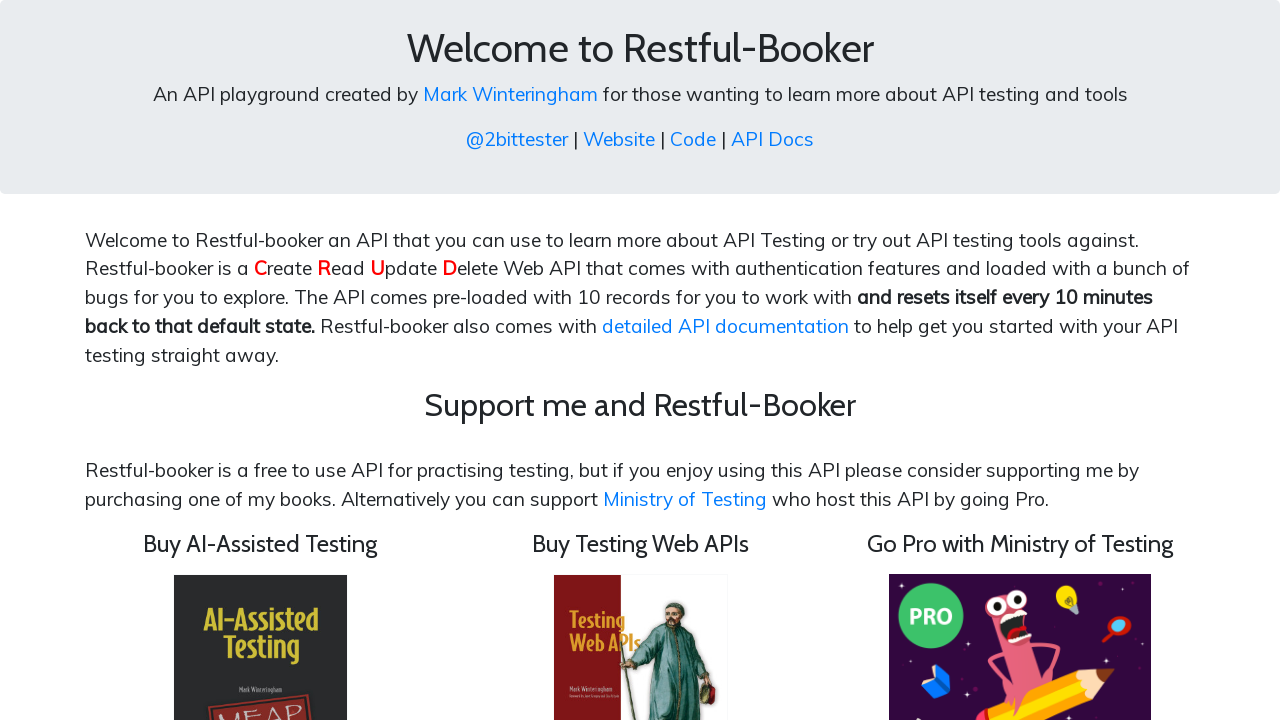

Clicked on the Ministry of Testing (motpro) image link at (1020, 589) on img[src='/images/motpro.png']
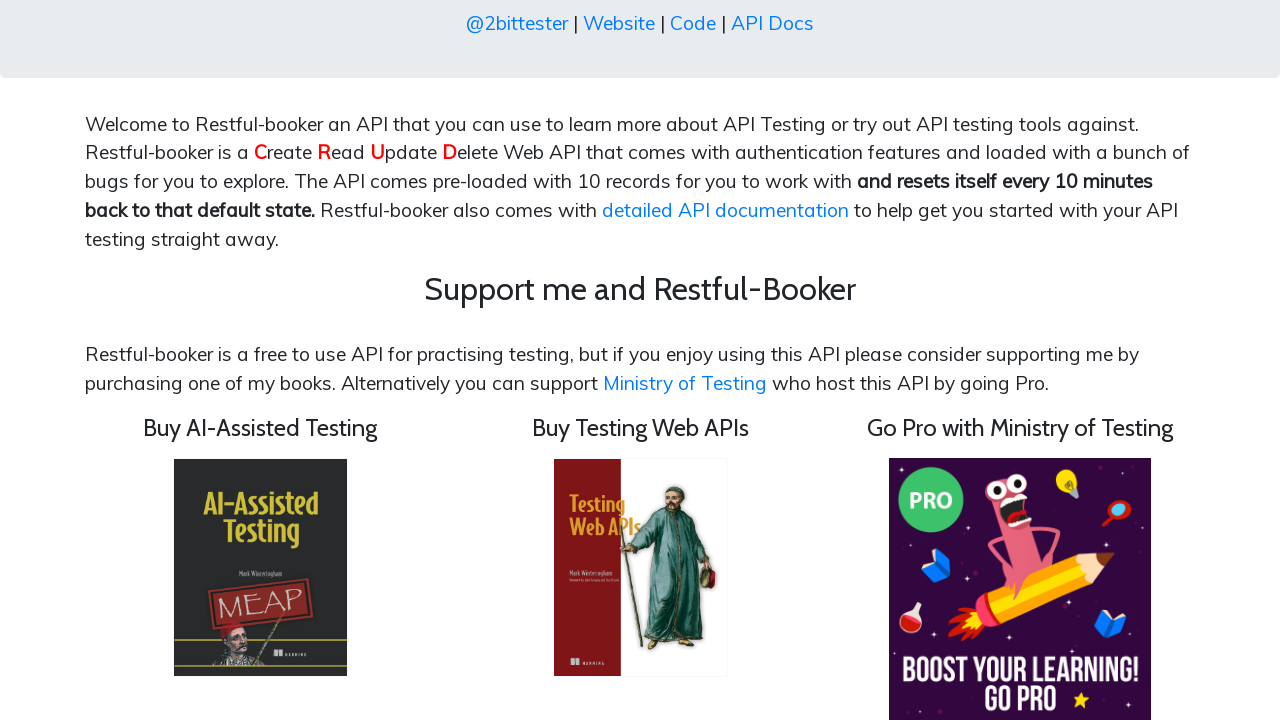

Clicked motpro image link to open new page/tab at (1020, 589) on img[src='/images/motpro.png']
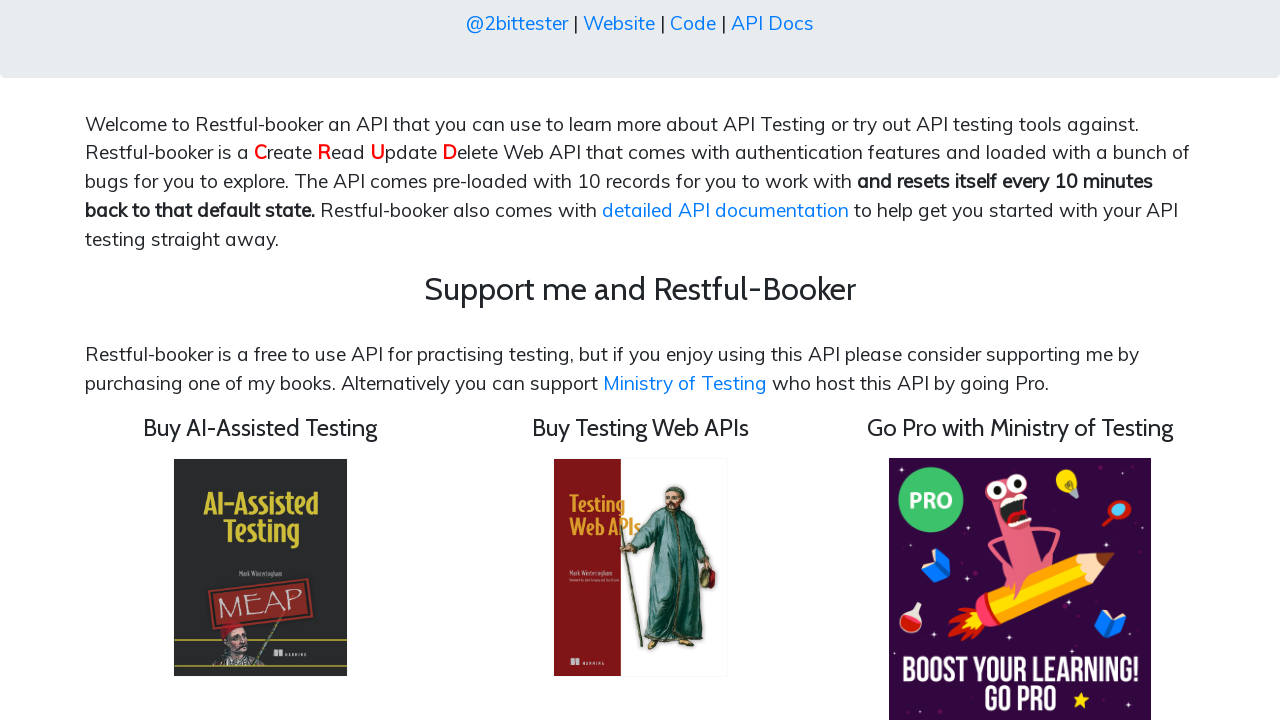

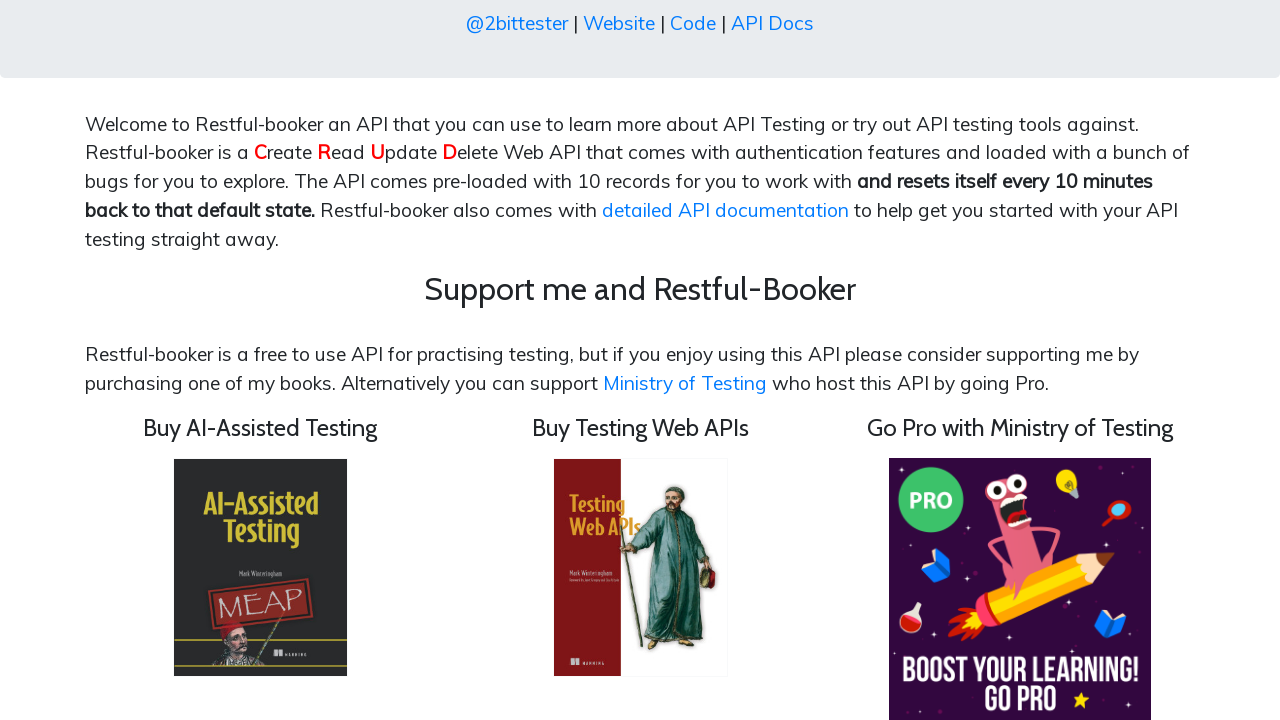